Tests multiple window handling by opening a new window, switching between windows, and verifying content in each window

Starting URL: https://the-internet.herokuapp.com/

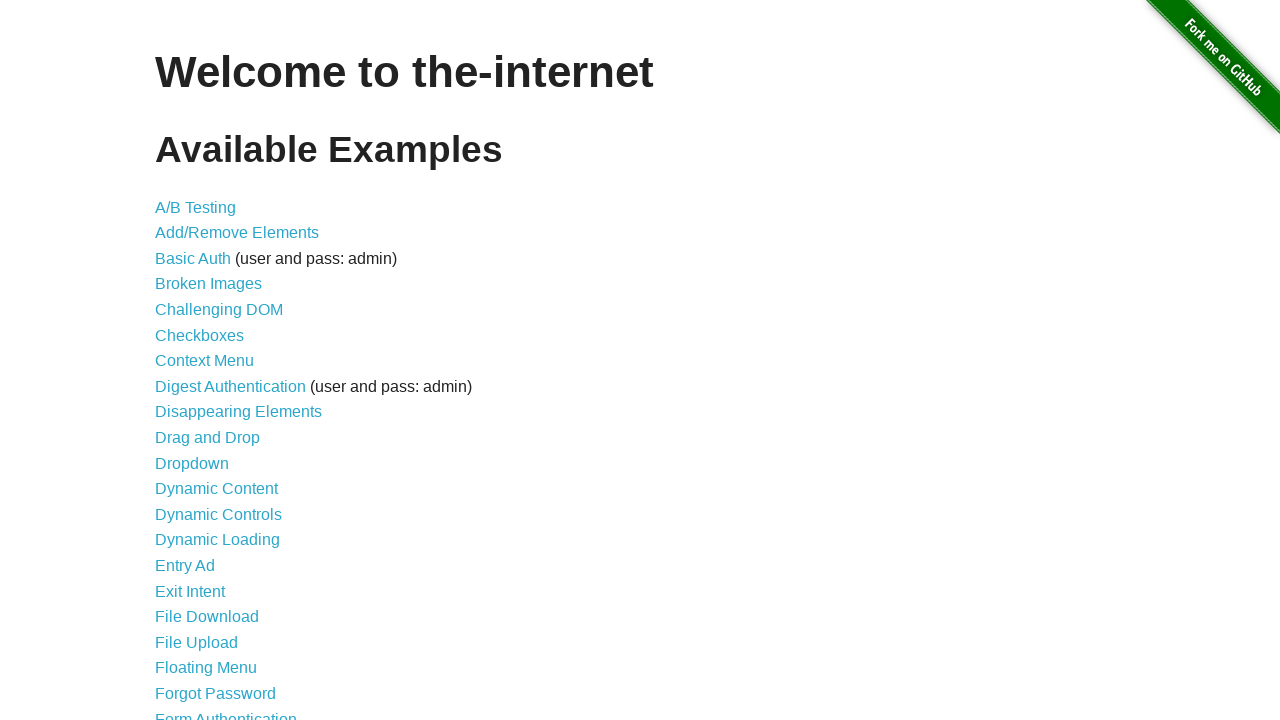

Clicked on Multiple Windows link at (218, 369) on xpath=//a[text()='Multiple Windows']
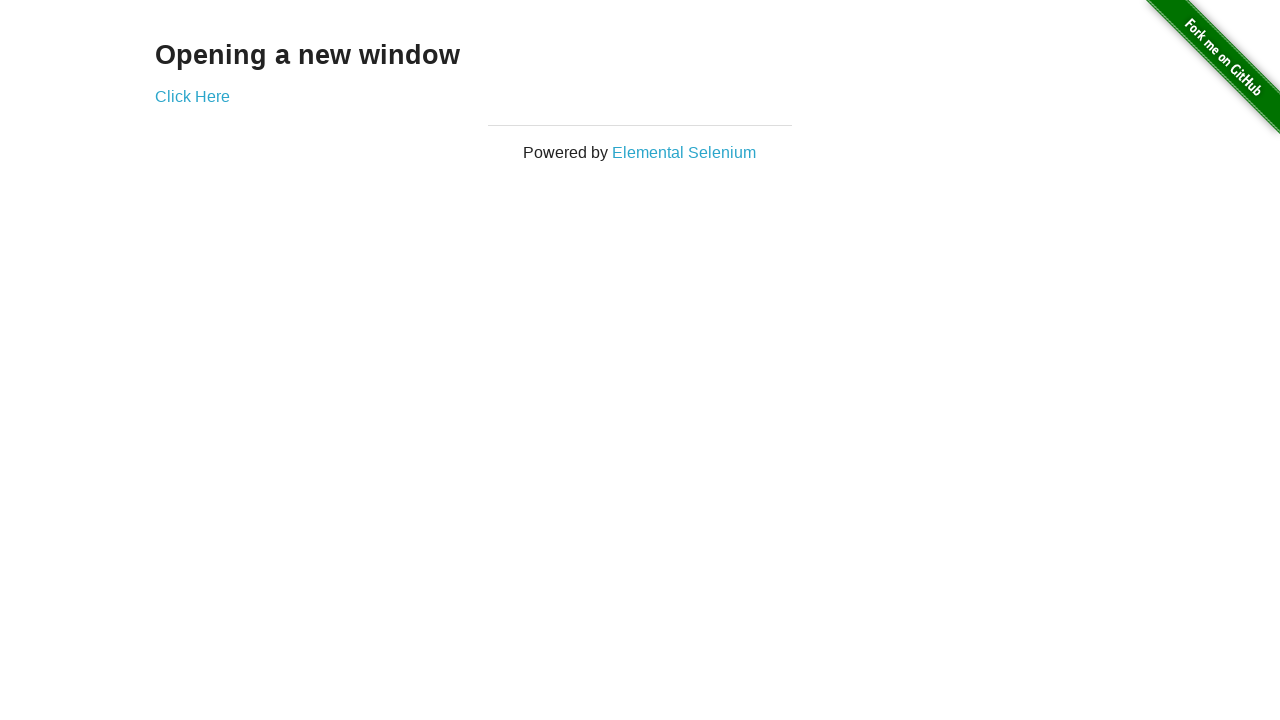

Clicked 'Click Here' link to open new window at (192, 96) on xpath=//a[text()='Click Here']
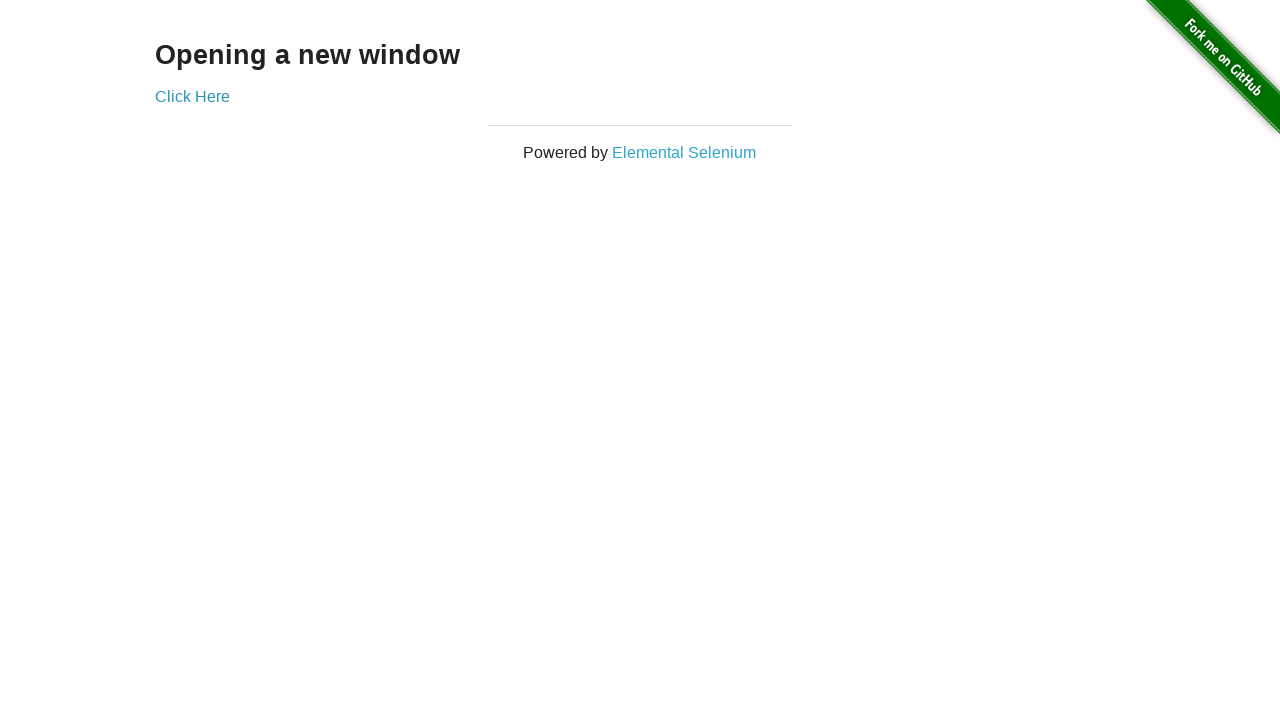

New window opened and captured
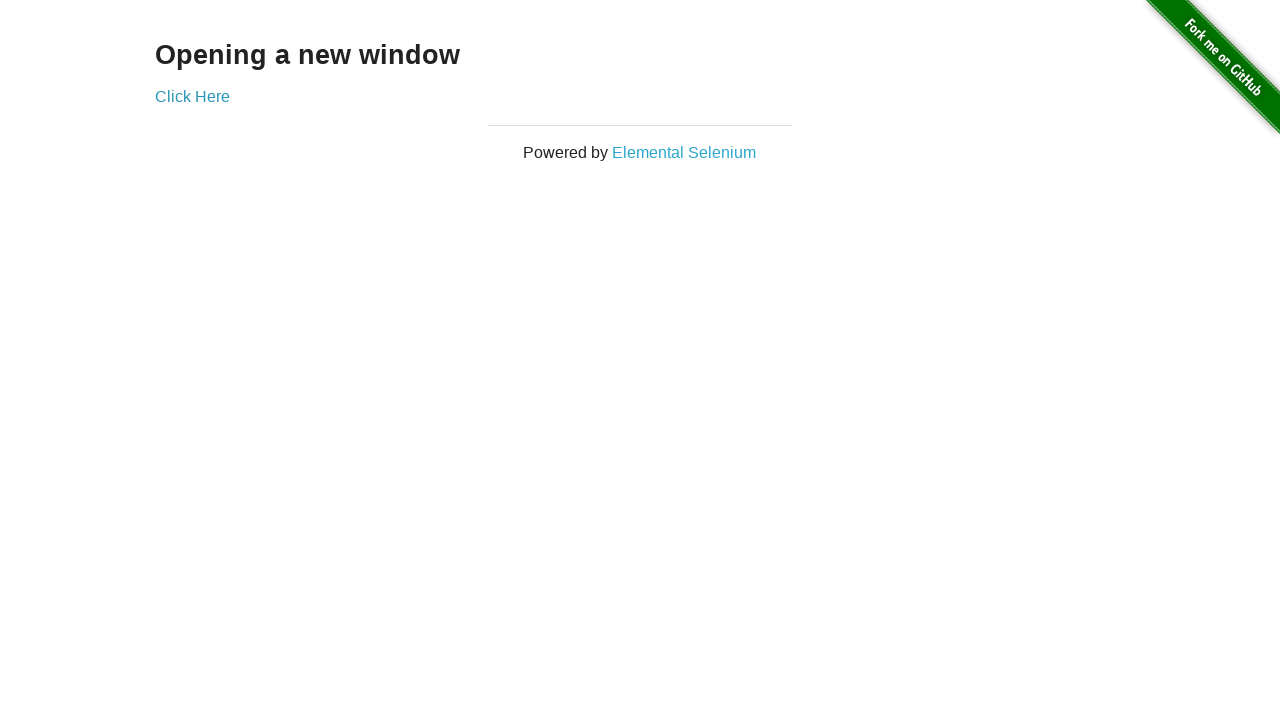

New window page loaded completely
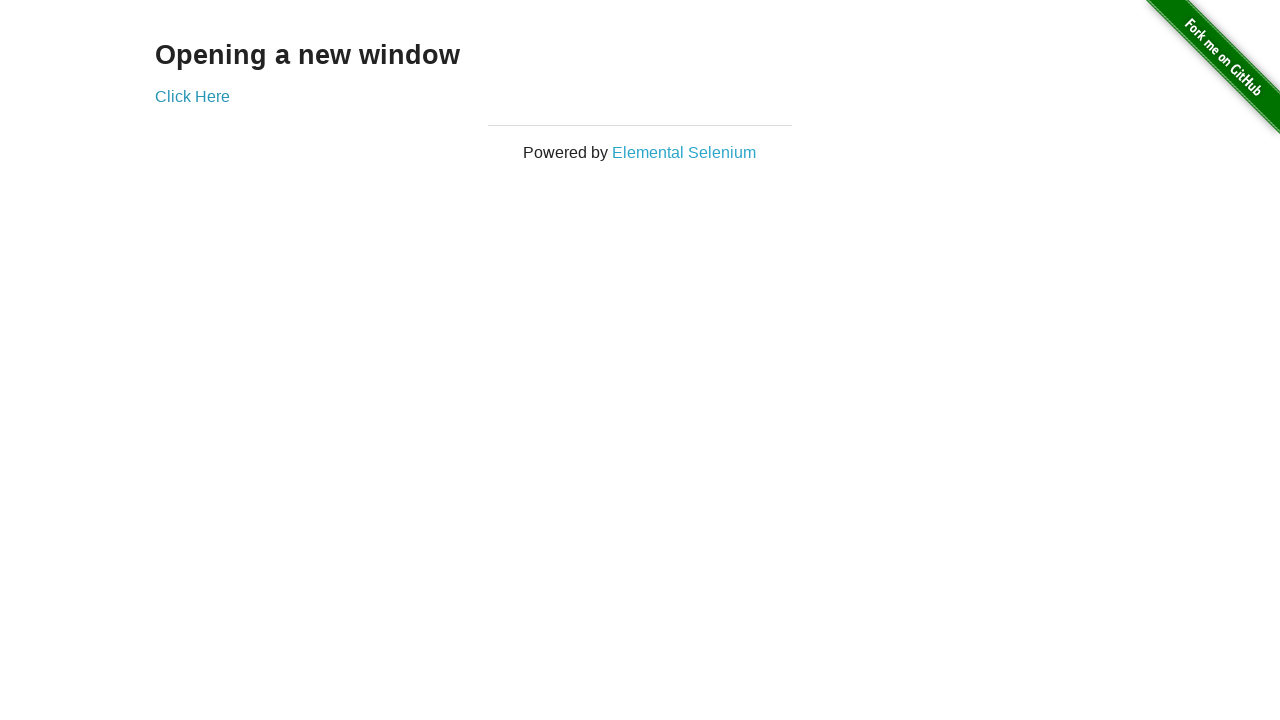

Retrieved text from new window: 'New Window' heading
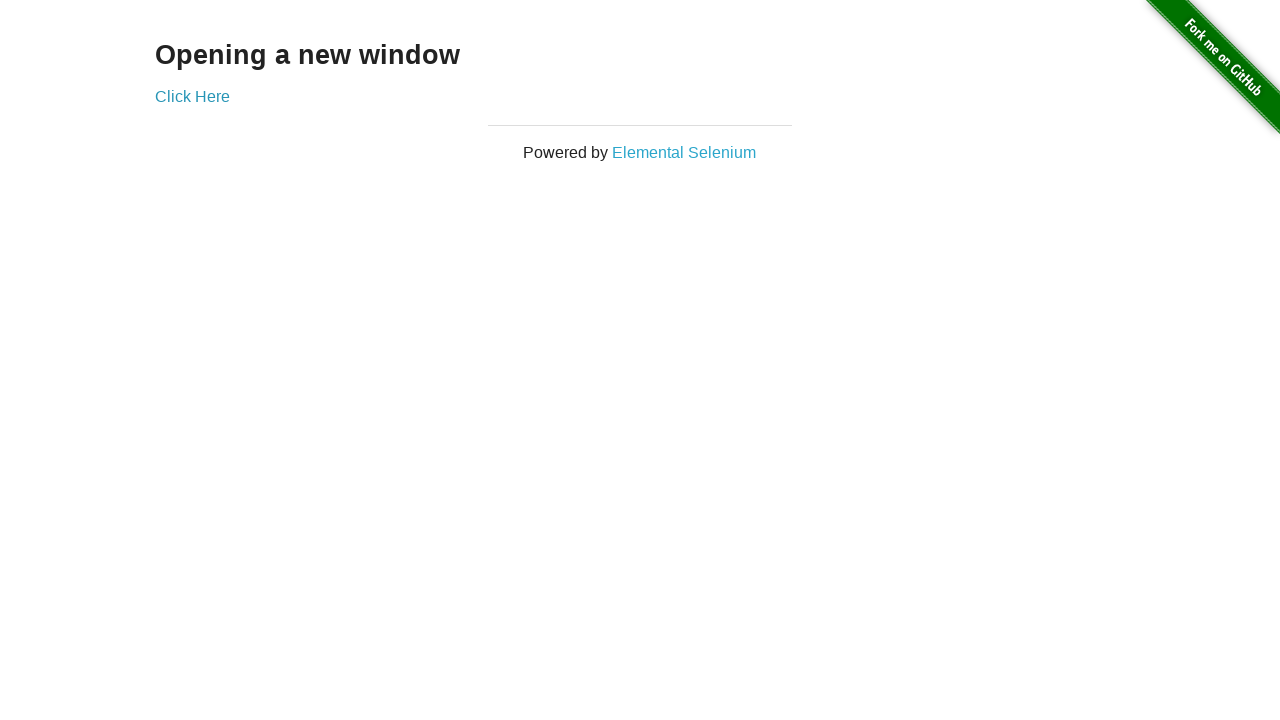

Retrieved text from original window: 'Opening a new window' heading
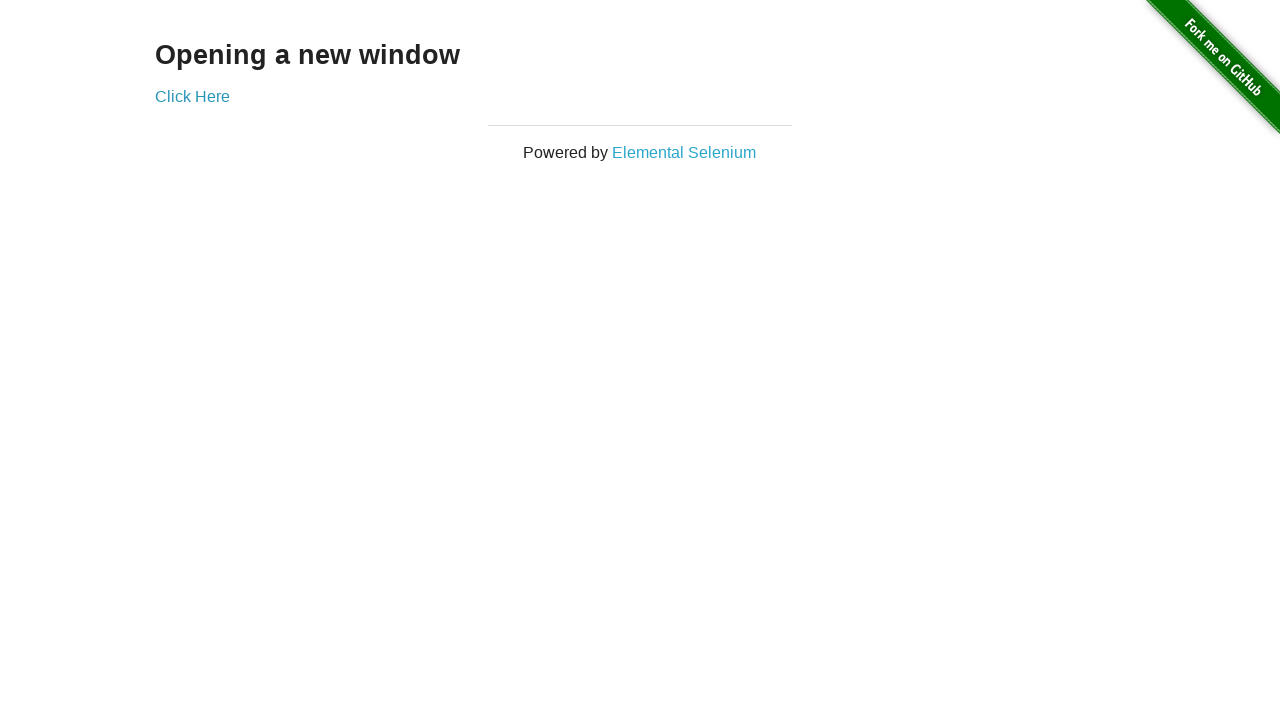

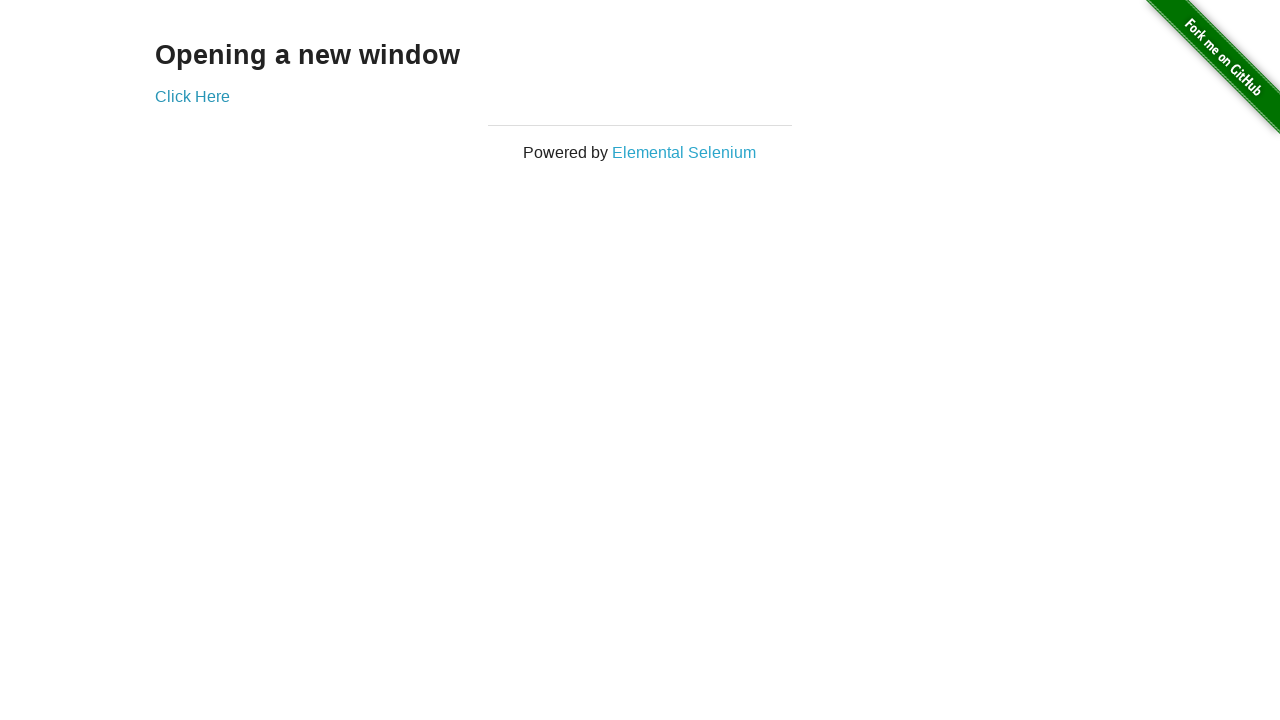